Tests opting out of A/B tests by adding an opt-out cookie after visiting the page, then refreshing to verify the opt-out takes effect by checking the heading text changes to "No A/B Test".

Starting URL: http://the-internet.herokuapp.com/abtest

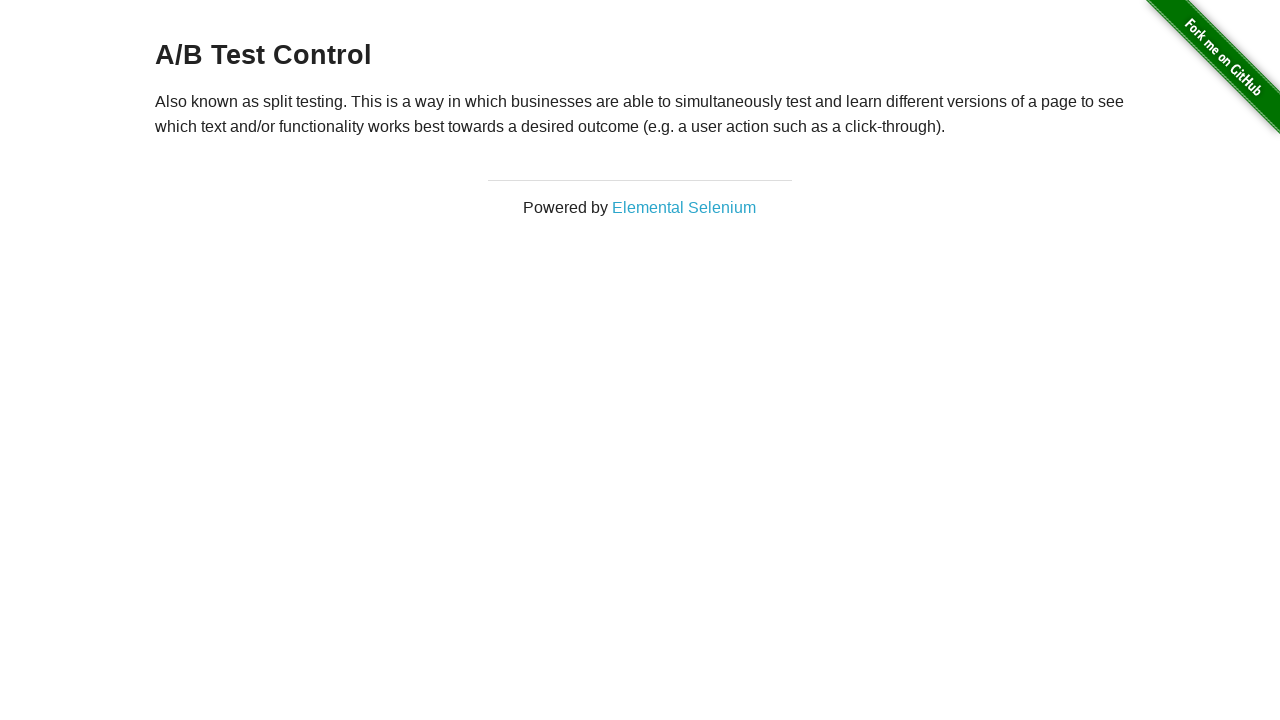

Navigated to A/B test page
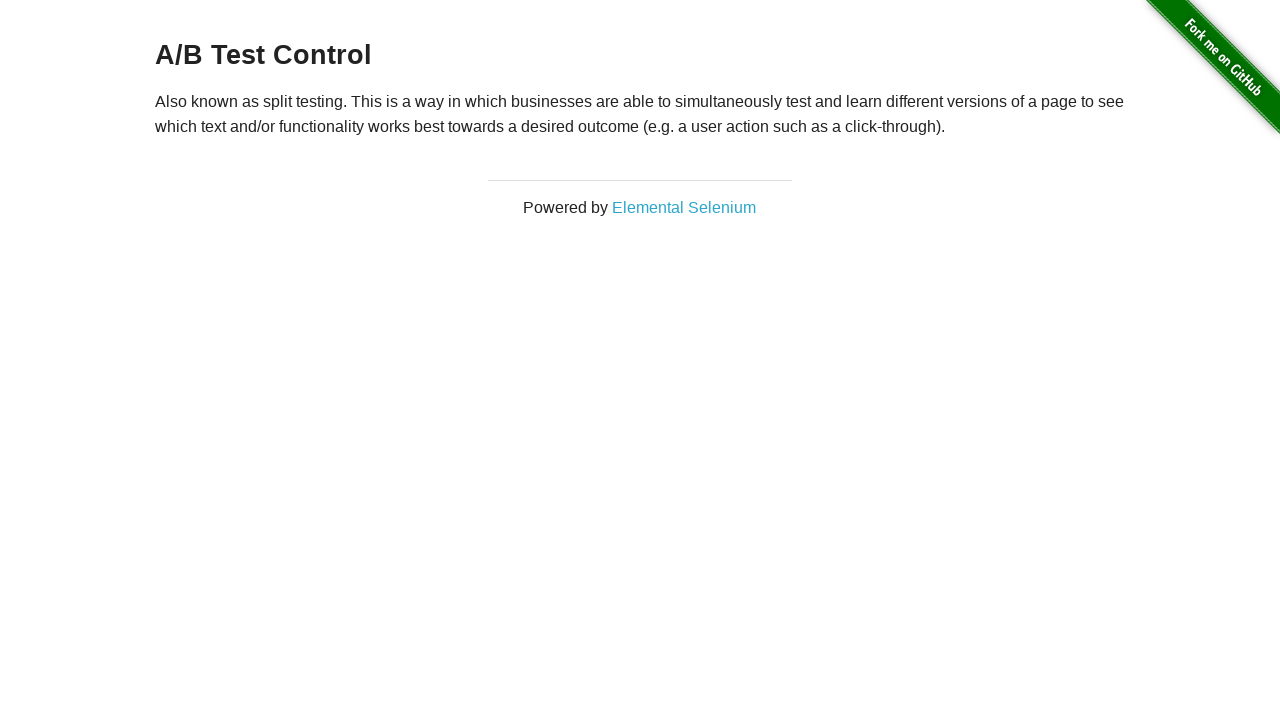

Retrieved heading text from page
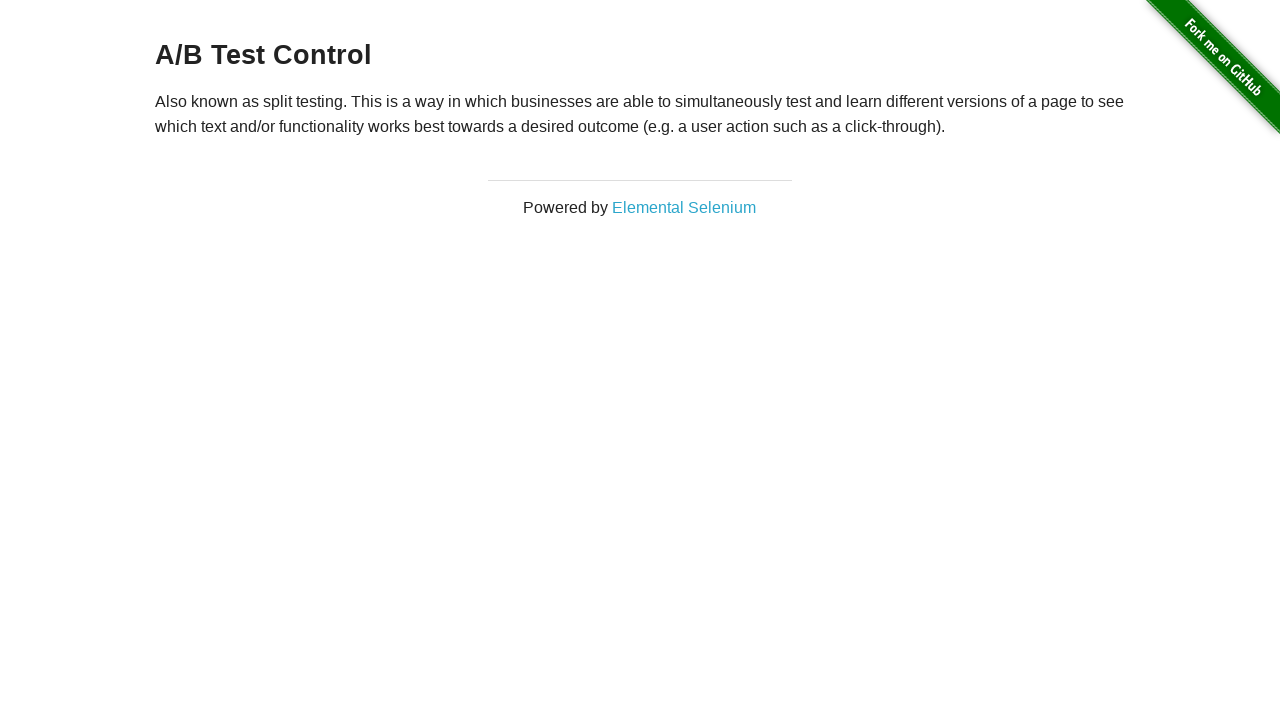

Added optimizelyOptOut cookie to context
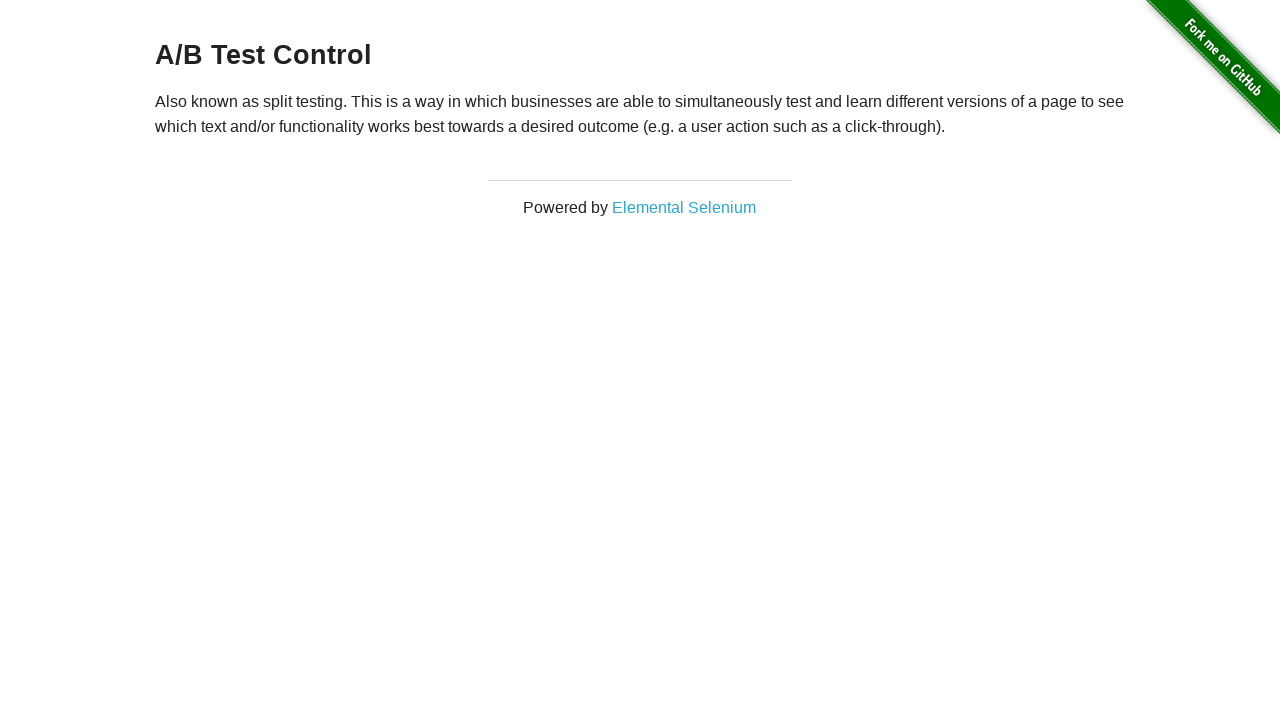

Reloaded page to apply opt-out cookie
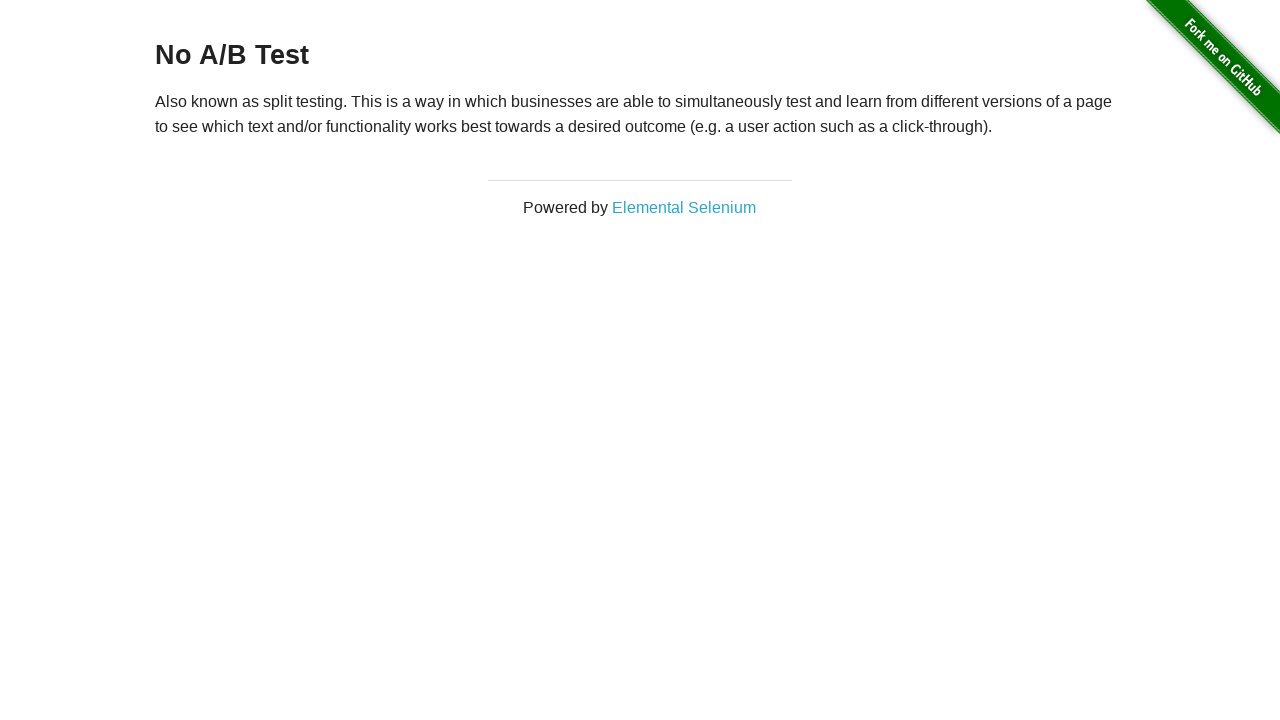

Verified heading element is present after opt-out
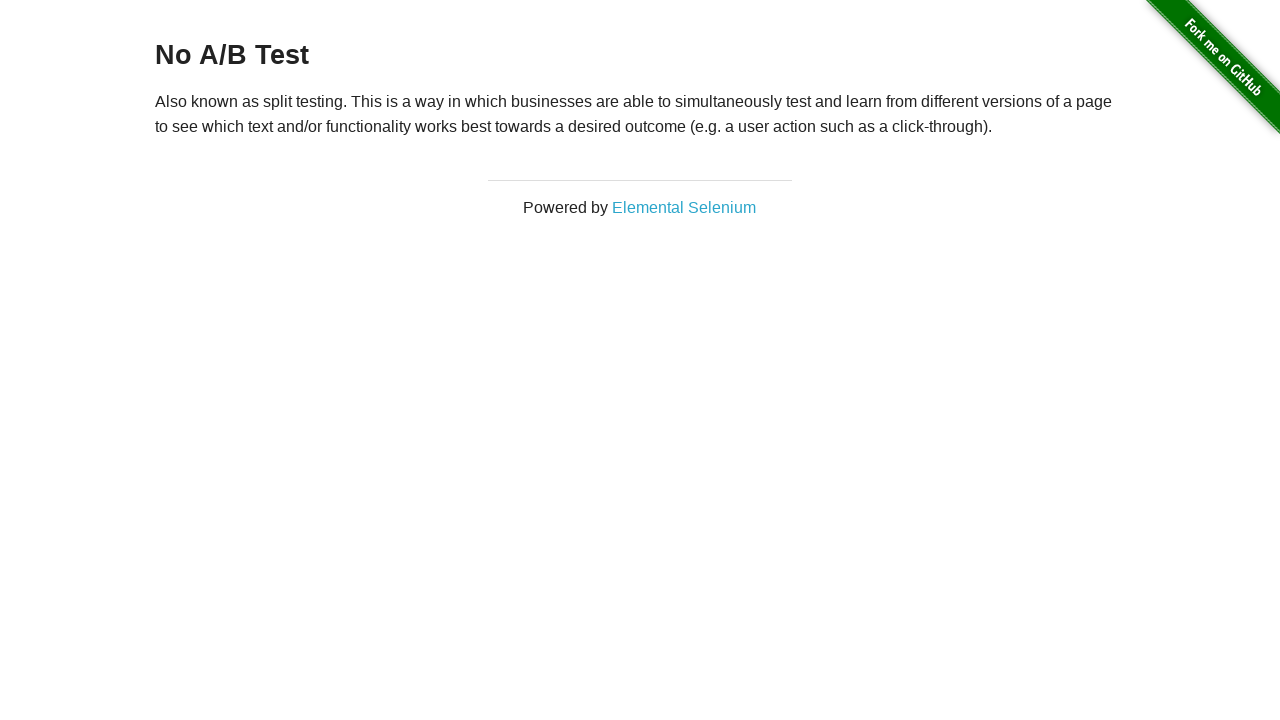

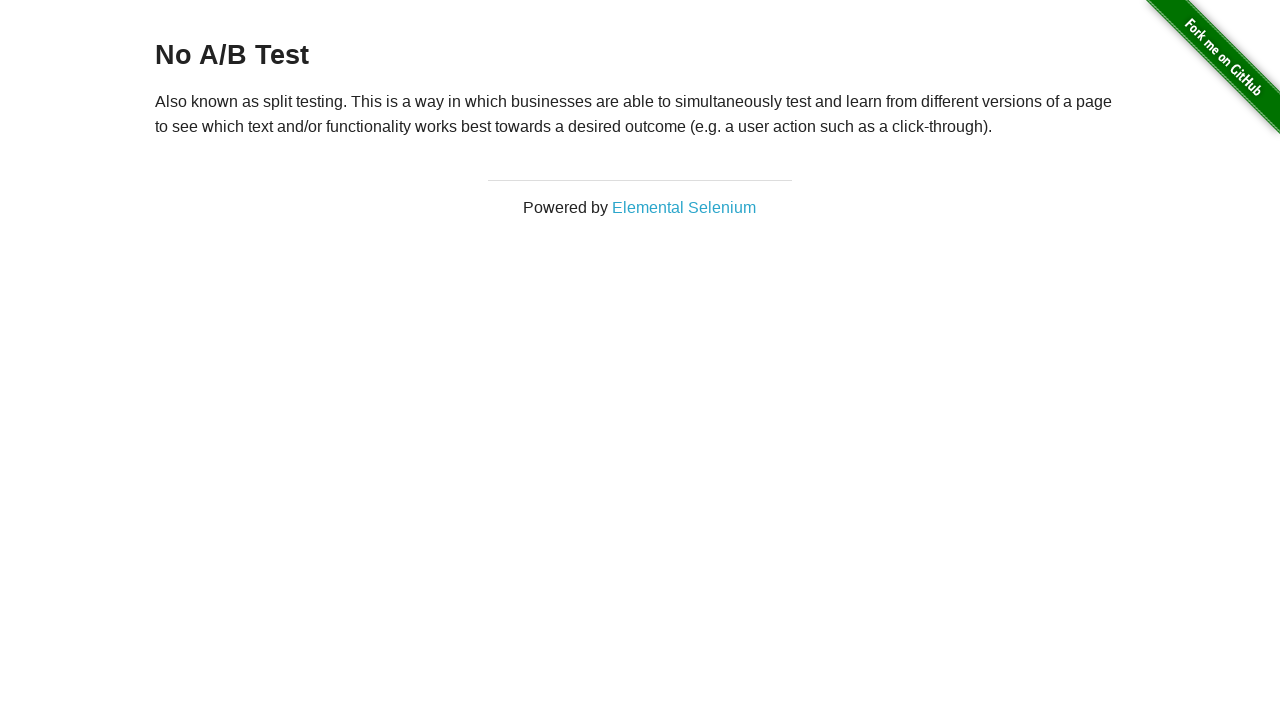